Tests the progress bar widget on DemoQA by starting the progress bar, waiting for it to reach 100%, then resetting it and verifying it returns to 0%

Starting URL: https://demoqa.com/

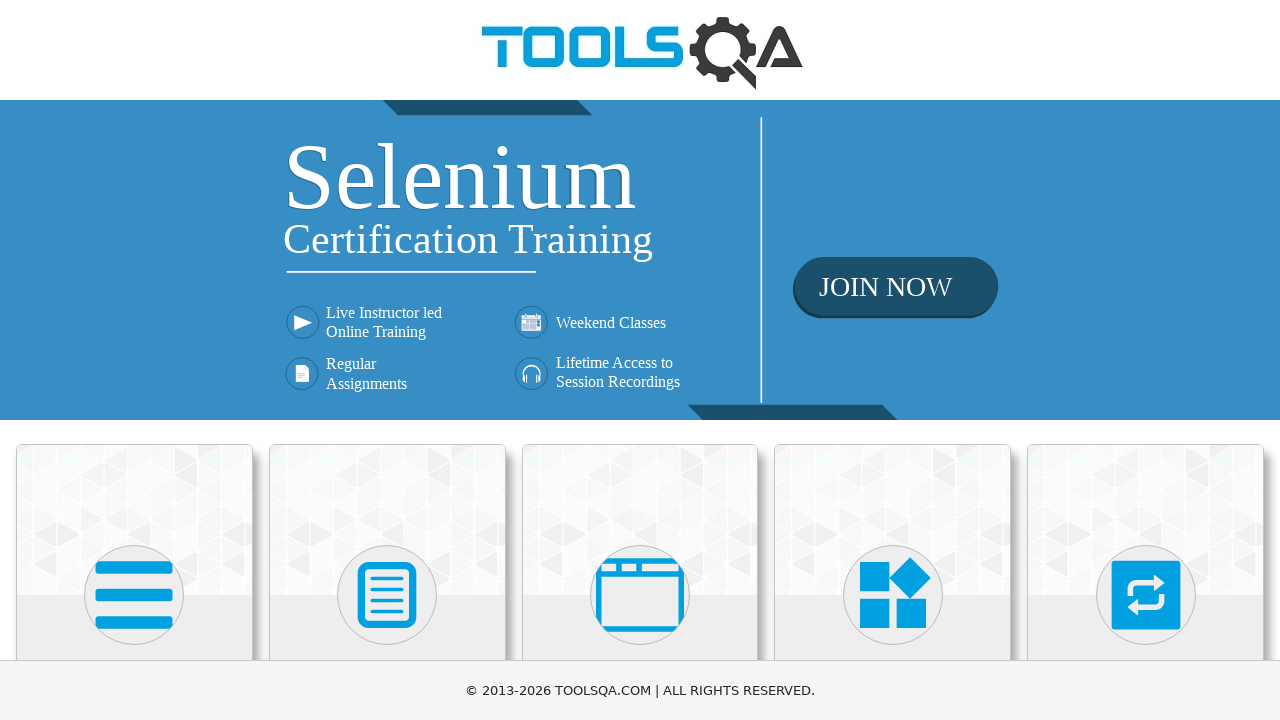

Clicked on Widgets card at (893, 360) on xpath=//h5[text() = 'Widgets']
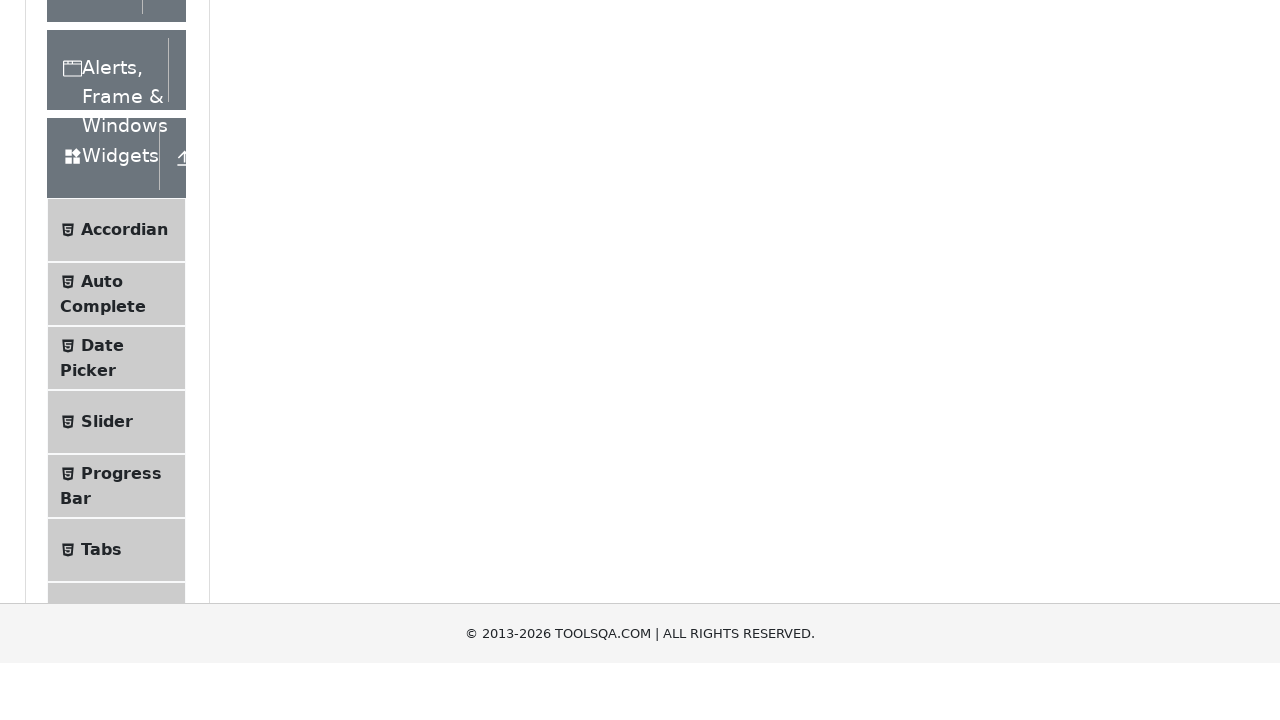

Clicked on Progress Bar menu item at (121, 348) on xpath=//span[text() ='Progress Bar']
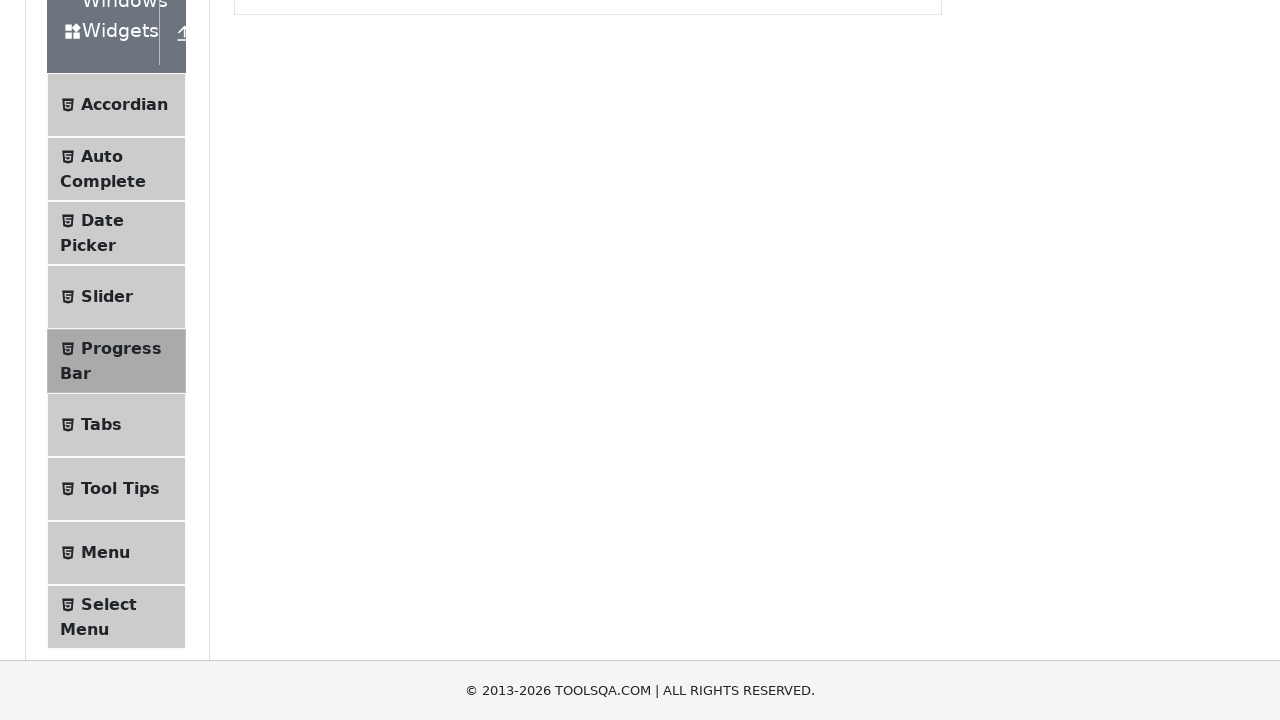

Clicked Start button to begin progress bar at (266, 314) on xpath=//button[text() ='Start']
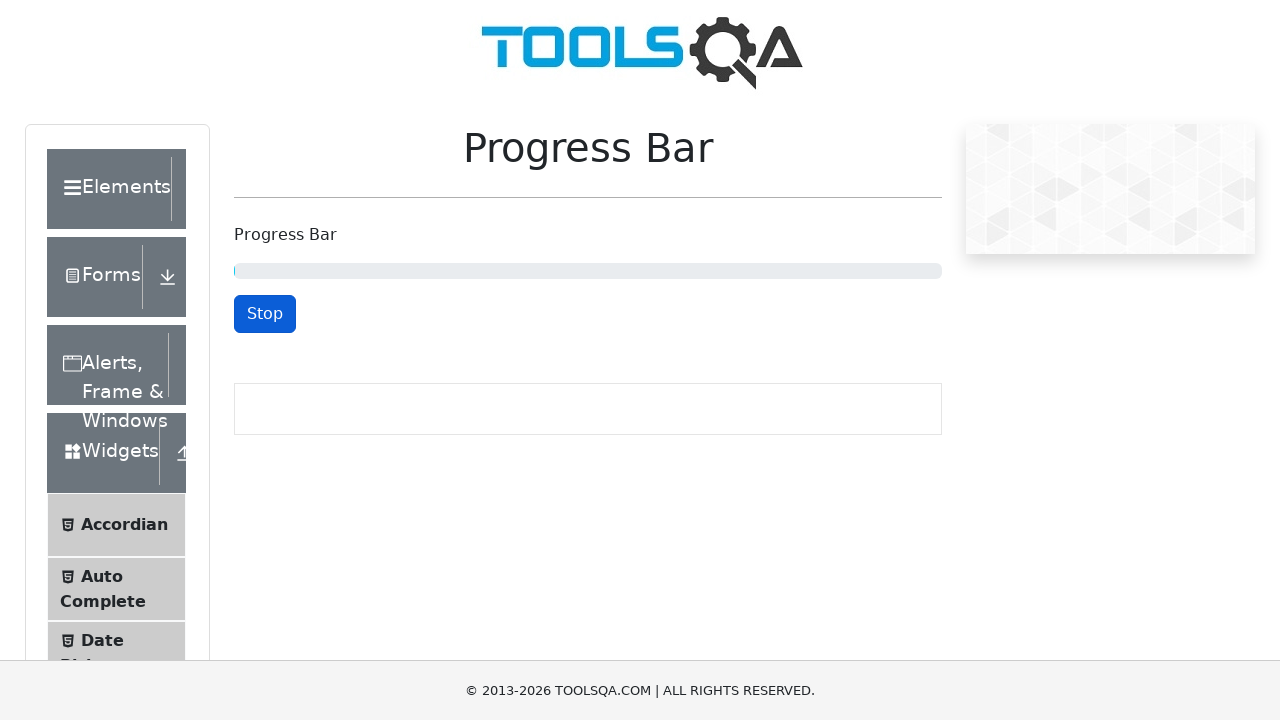

Progress bar reached 100%
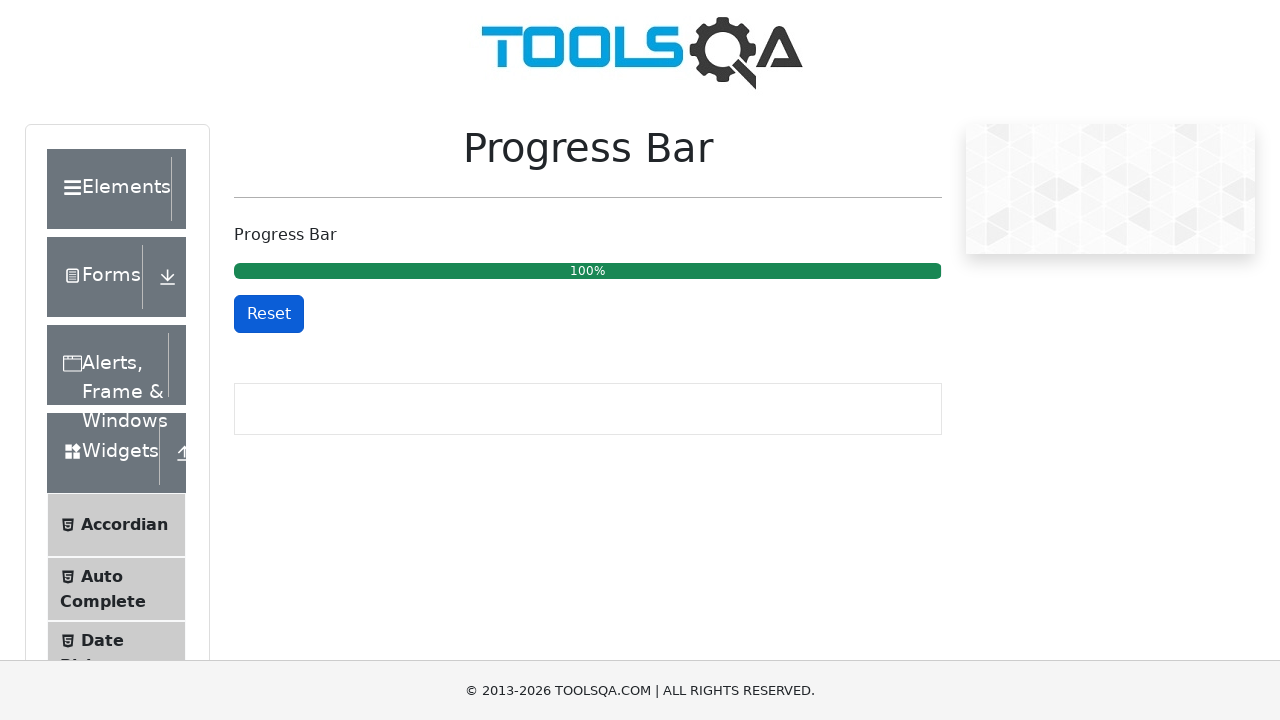

Clicked Reset button at (269, 314) on xpath=//button[text() ='Reset']
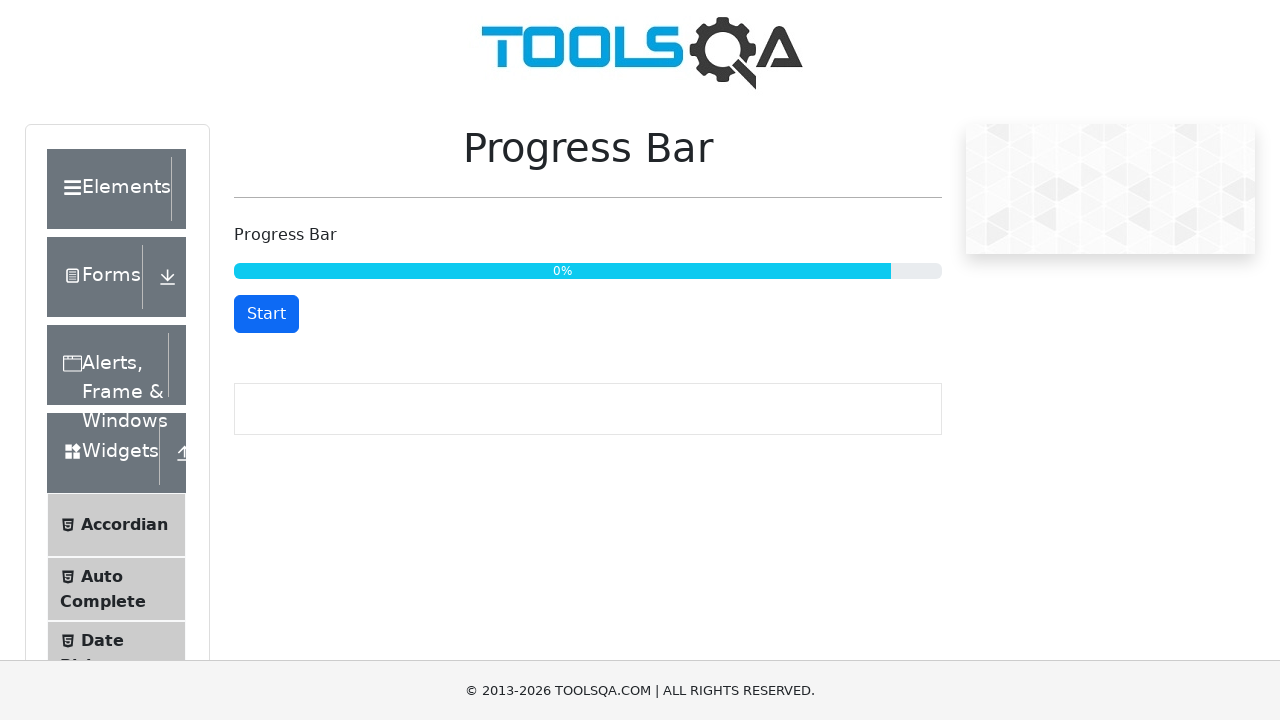

Verified progress bar is reset to 0%
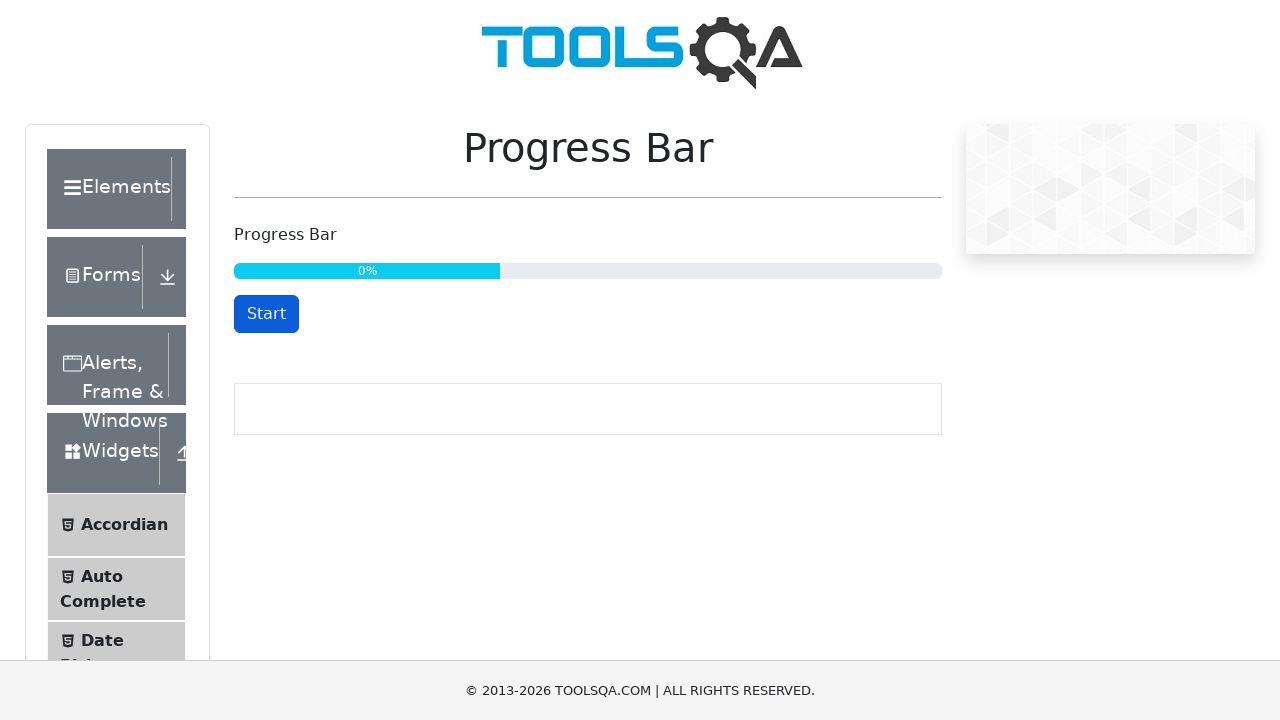

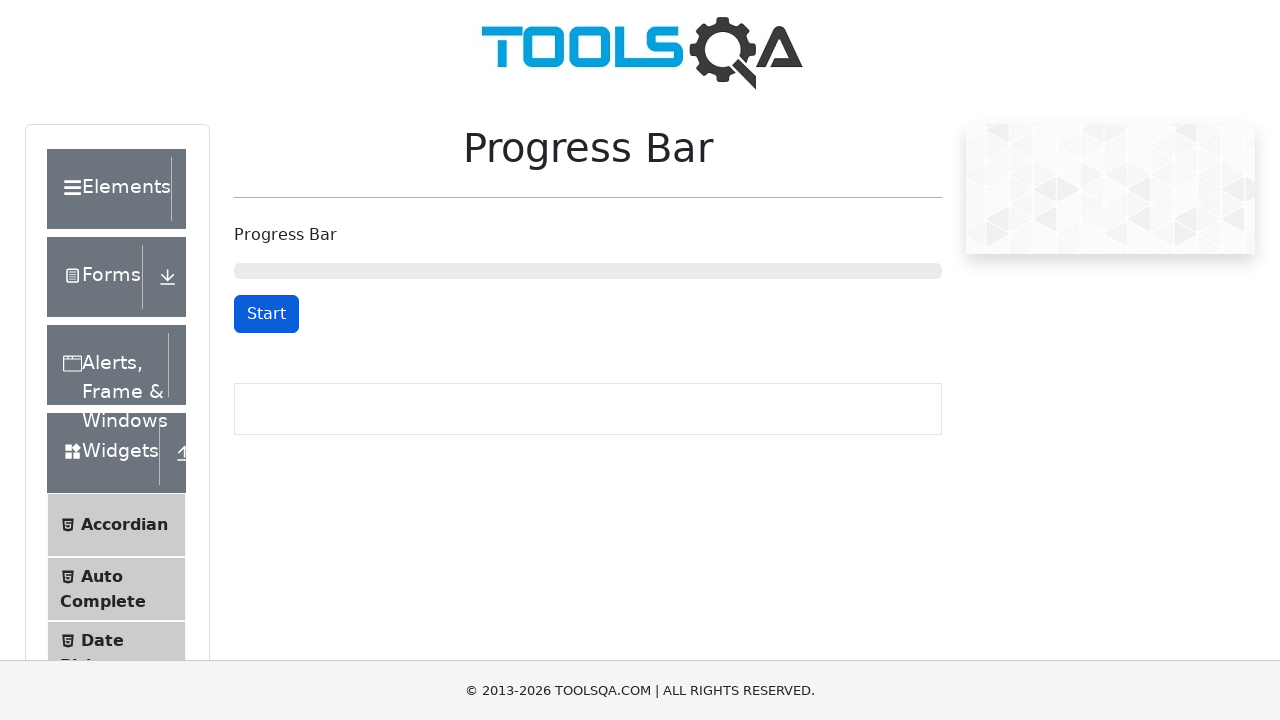